Tests that Clear Completed button is hidden when no items are completed

Starting URL: https://demo.playwright.dev/todomvc

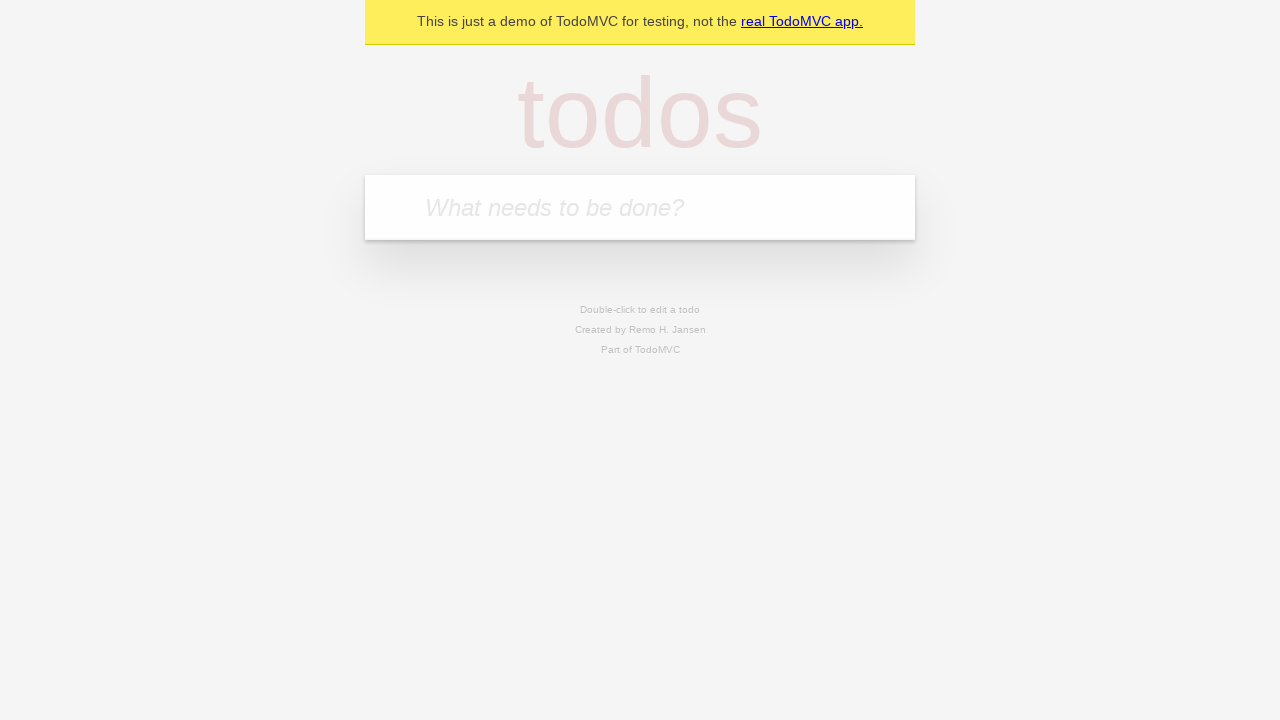

Filled todo input with 'buy some cheese' on internal:attr=[placeholder="What needs to be done?"i]
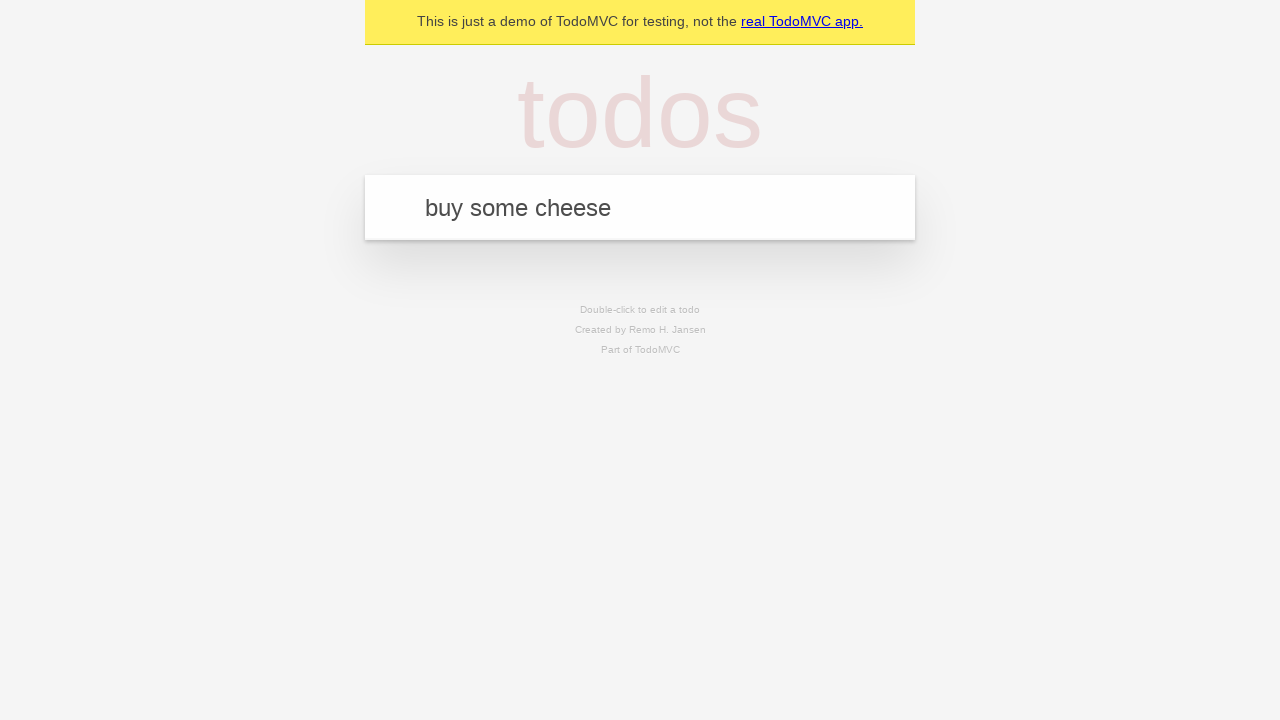

Pressed Enter to create first todo on internal:attr=[placeholder="What needs to be done?"i]
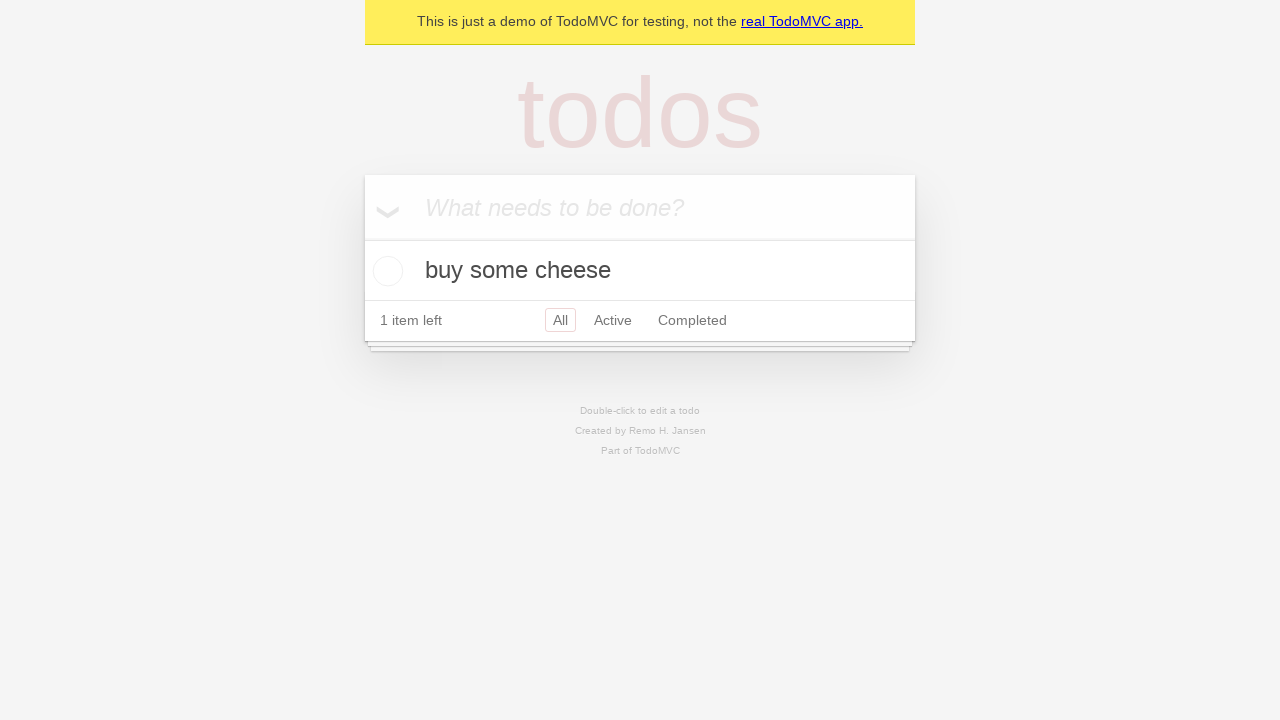

Filled todo input with 'feed the cat' on internal:attr=[placeholder="What needs to be done?"i]
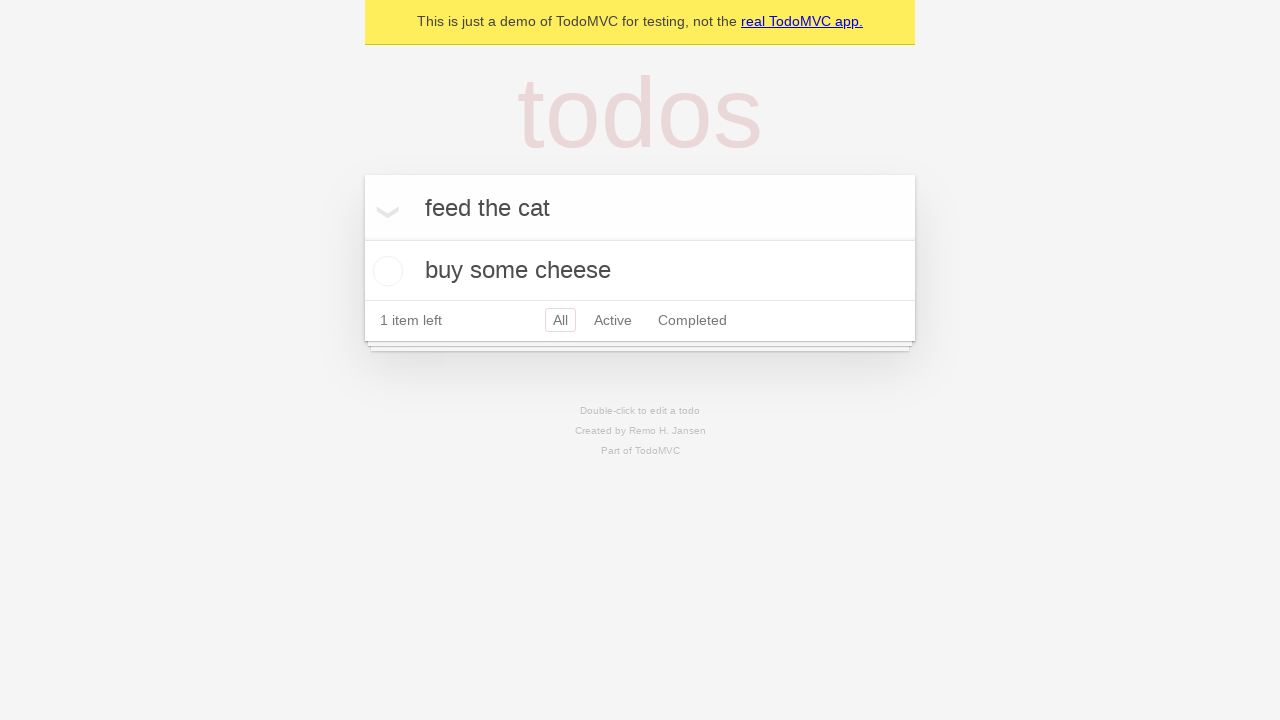

Pressed Enter to create second todo on internal:attr=[placeholder="What needs to be done?"i]
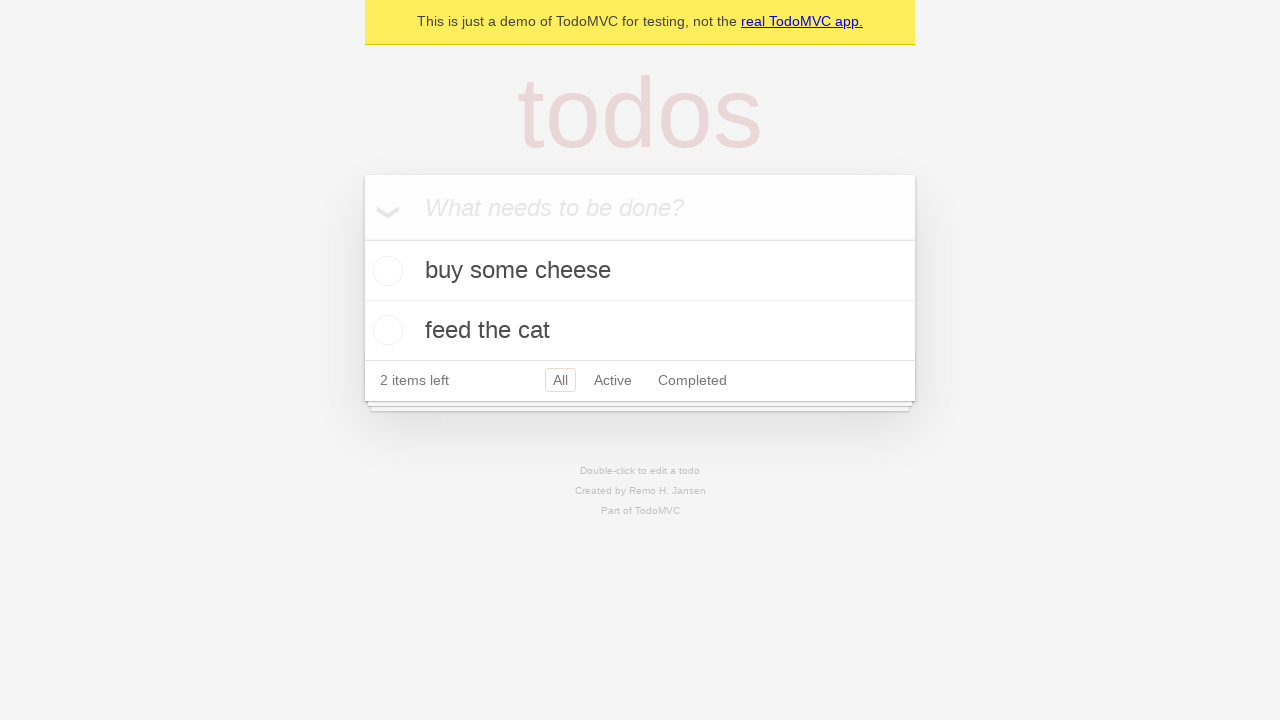

Filled todo input with 'book a doctors appointment' on internal:attr=[placeholder="What needs to be done?"i]
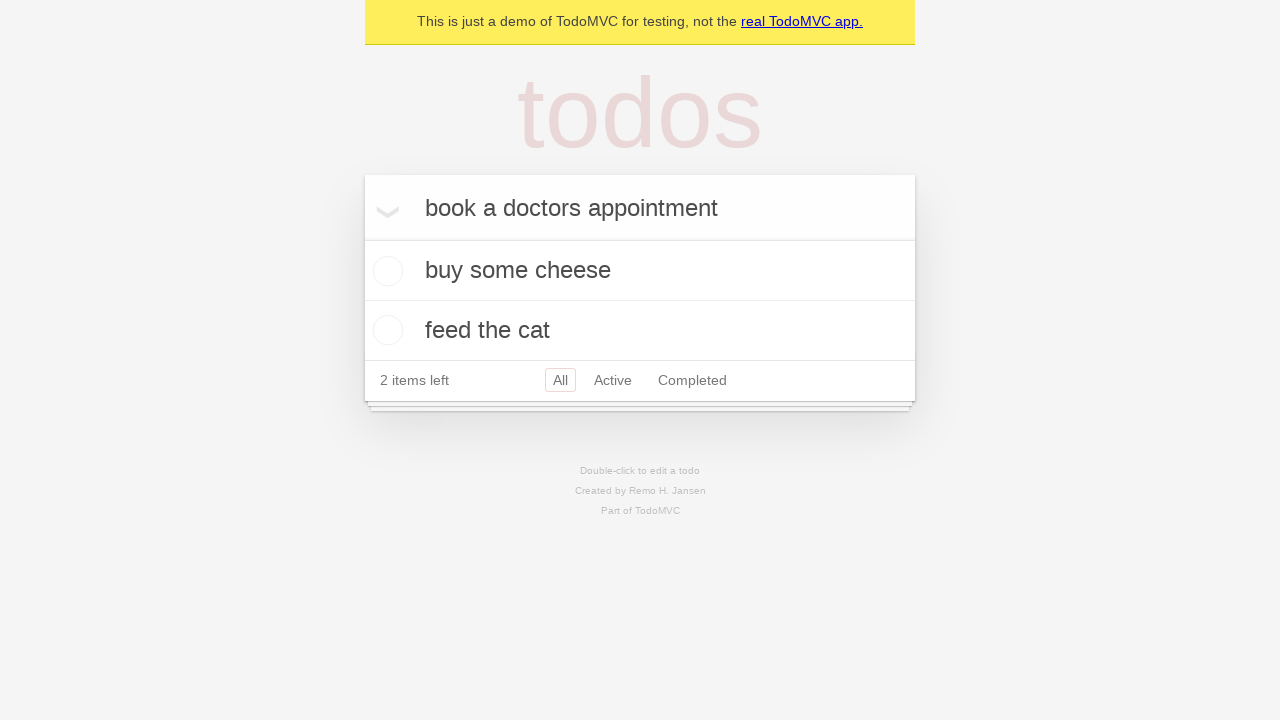

Pressed Enter to create third todo on internal:attr=[placeholder="What needs to be done?"i]
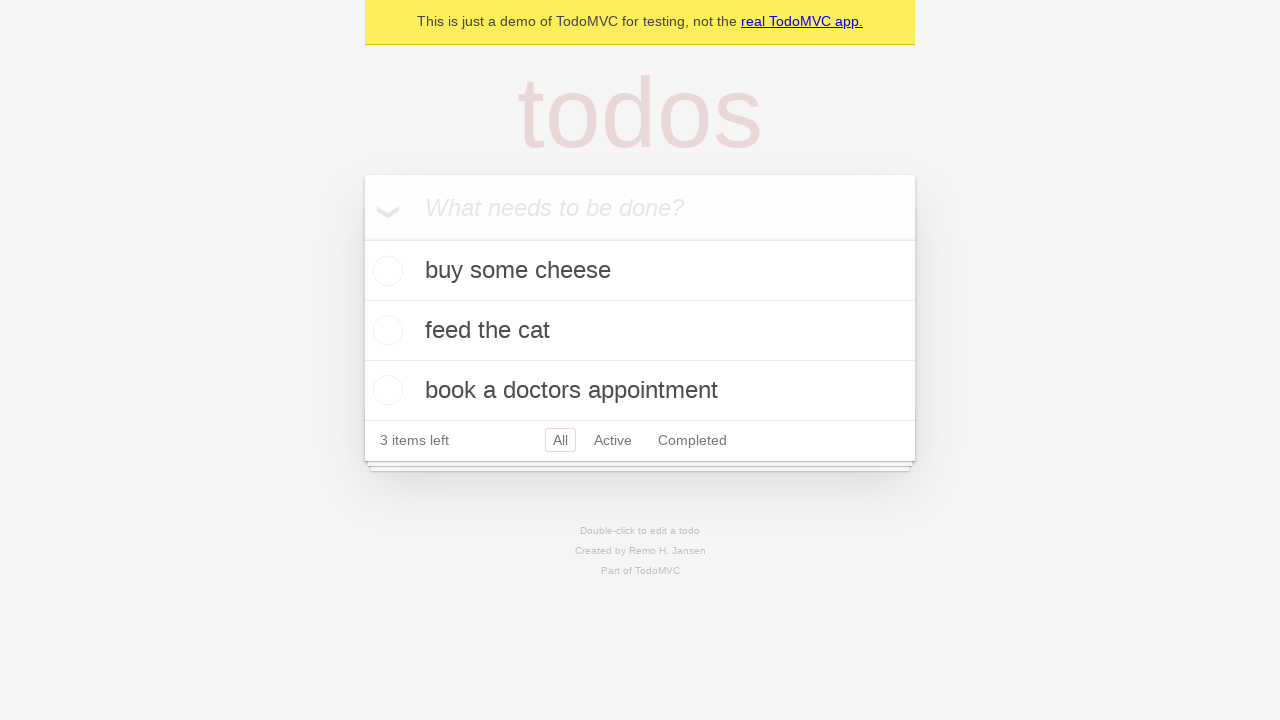

All three todos loaded and visible
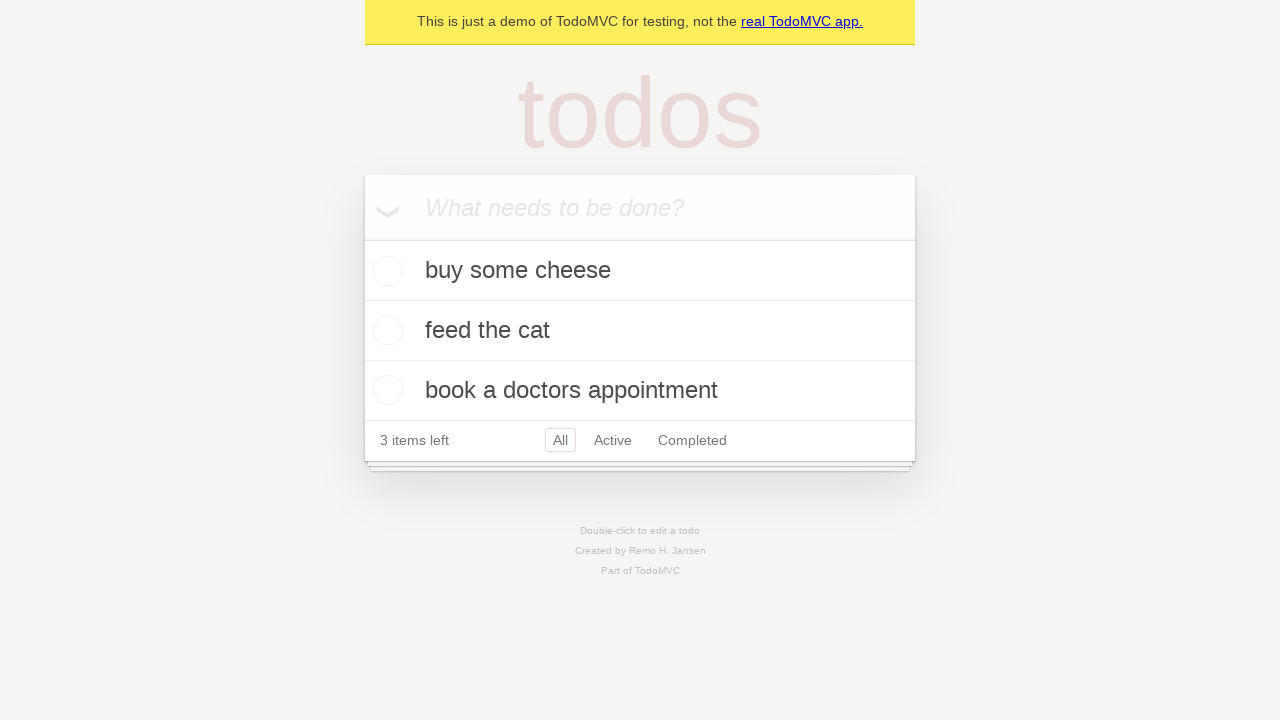

Checked first todo as completed at (385, 271) on .todo-list li .toggle >> nth=0
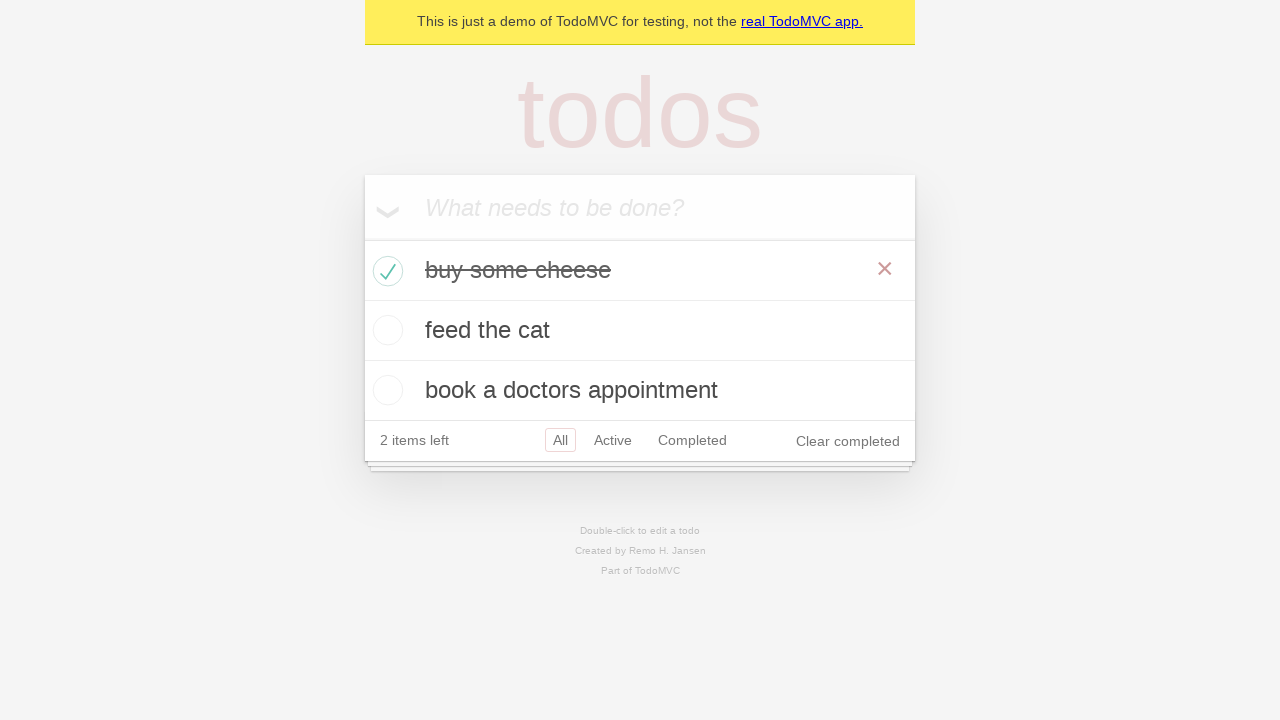

Clicked Clear completed button at (848, 441) on internal:role=button[name="Clear completed"i]
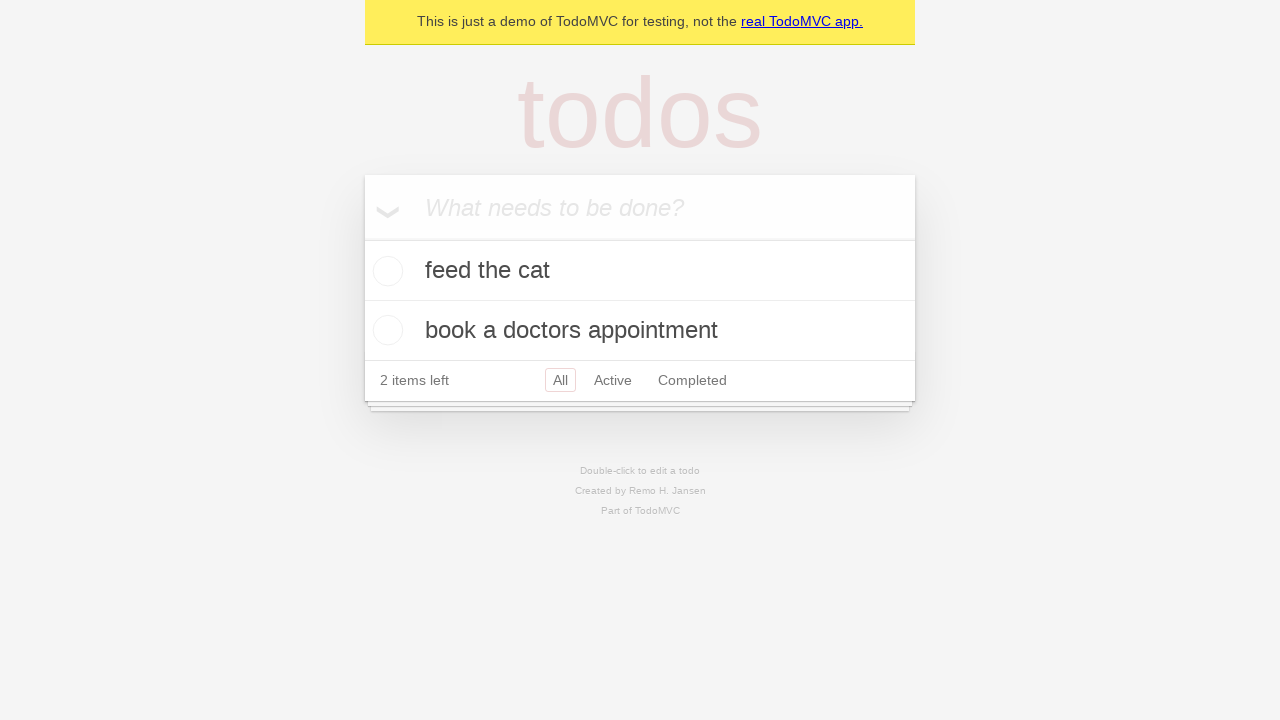

Waited for Clear completed button to hide (no completed items remain)
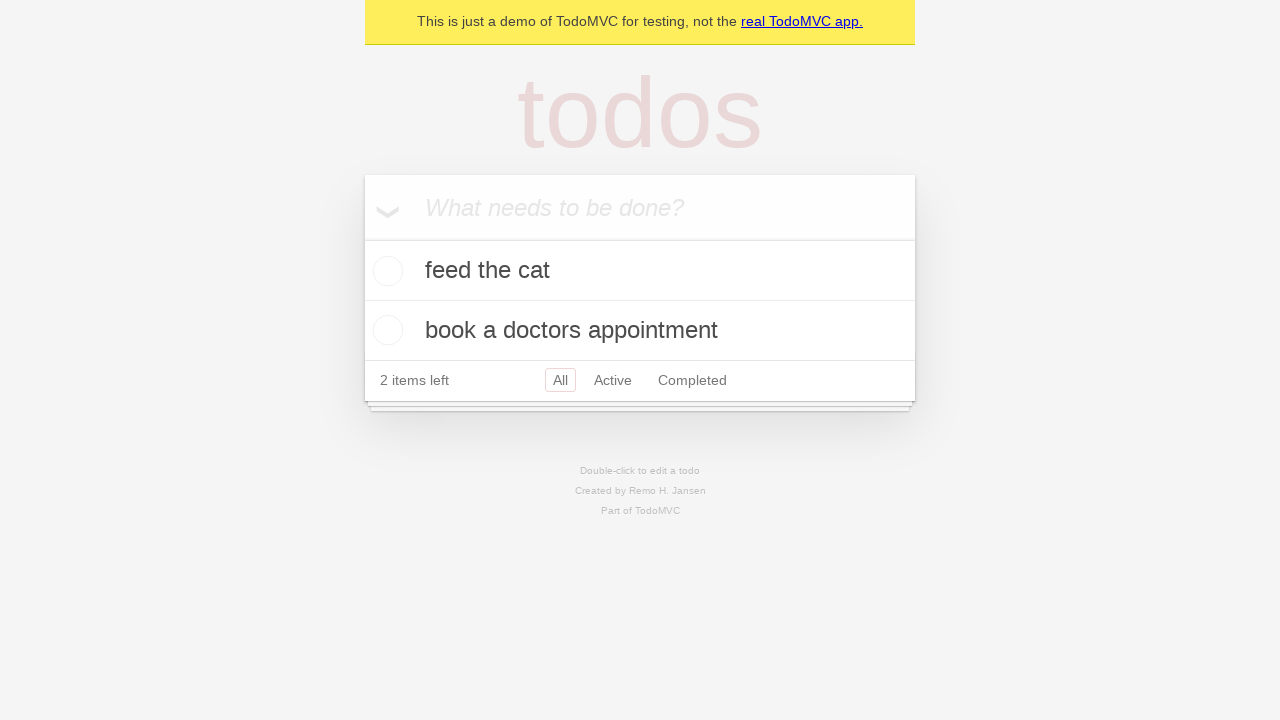

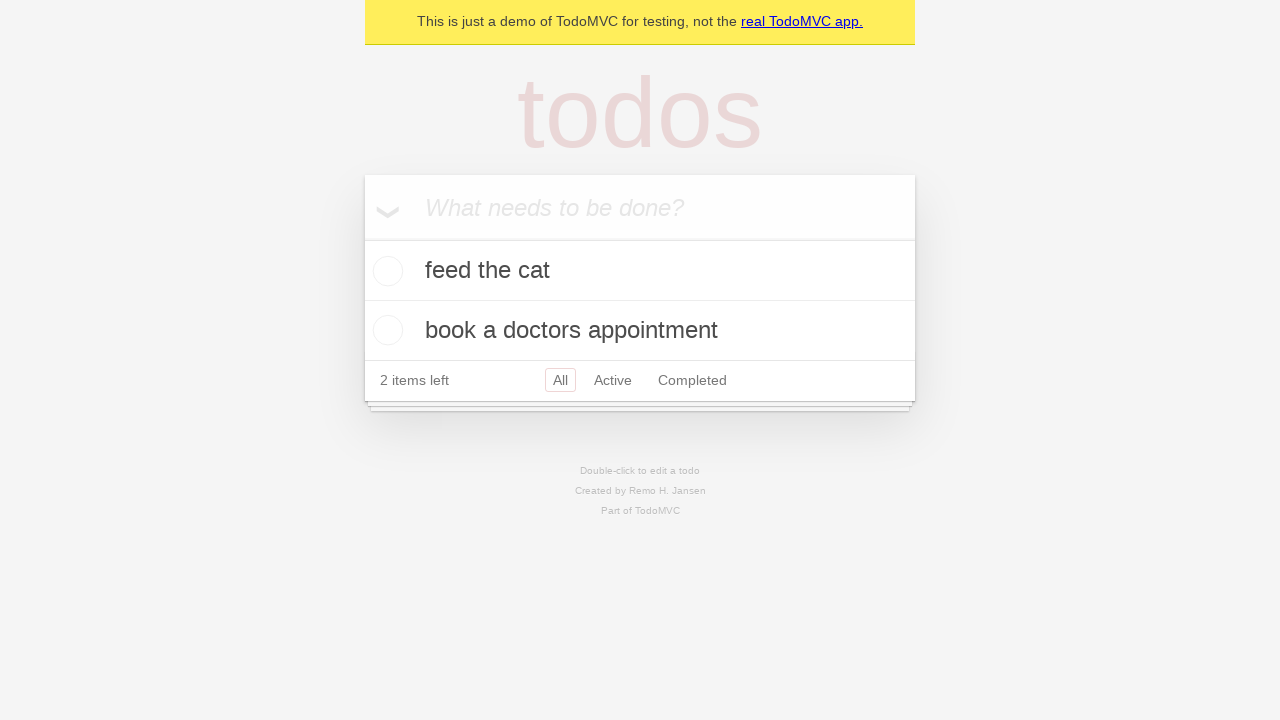